Tests the Active filter shows only incomplete todo items

Starting URL: https://todomvc.com/examples/react/dist/

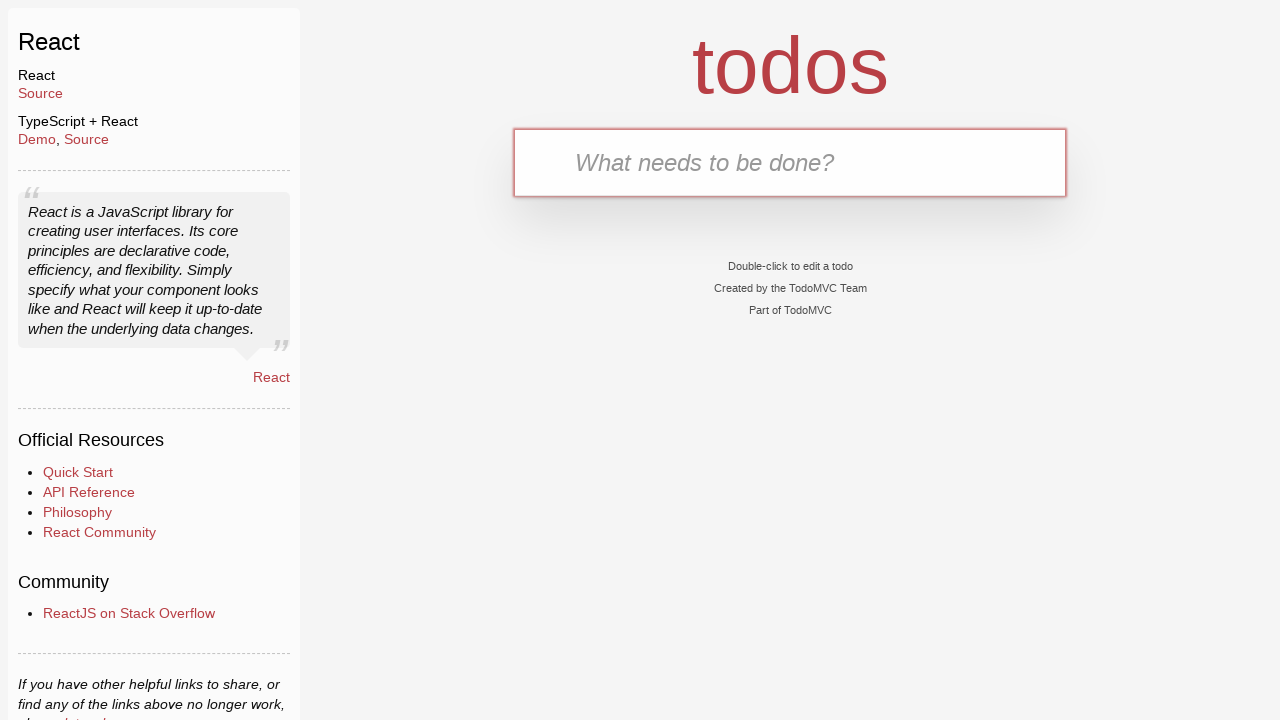

Filled new todo input with 'test1' on .new-todo
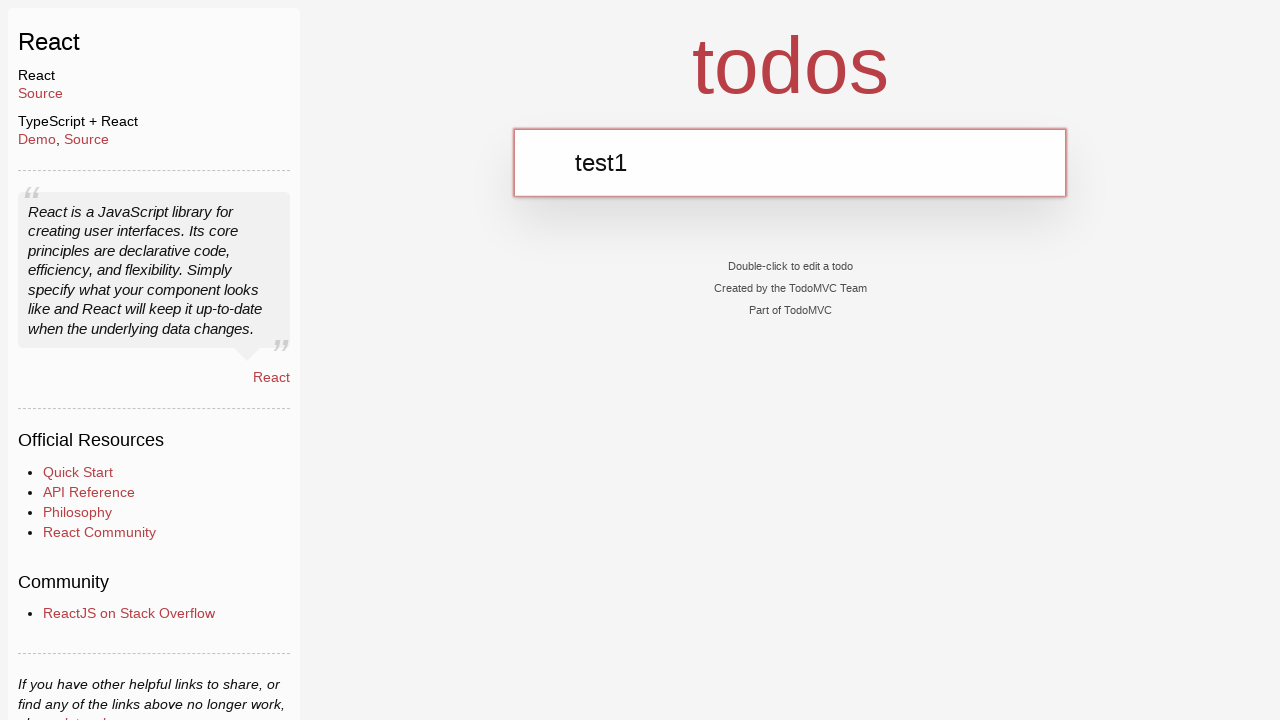

Pressed Enter to add test1 to the todo list on .new-todo
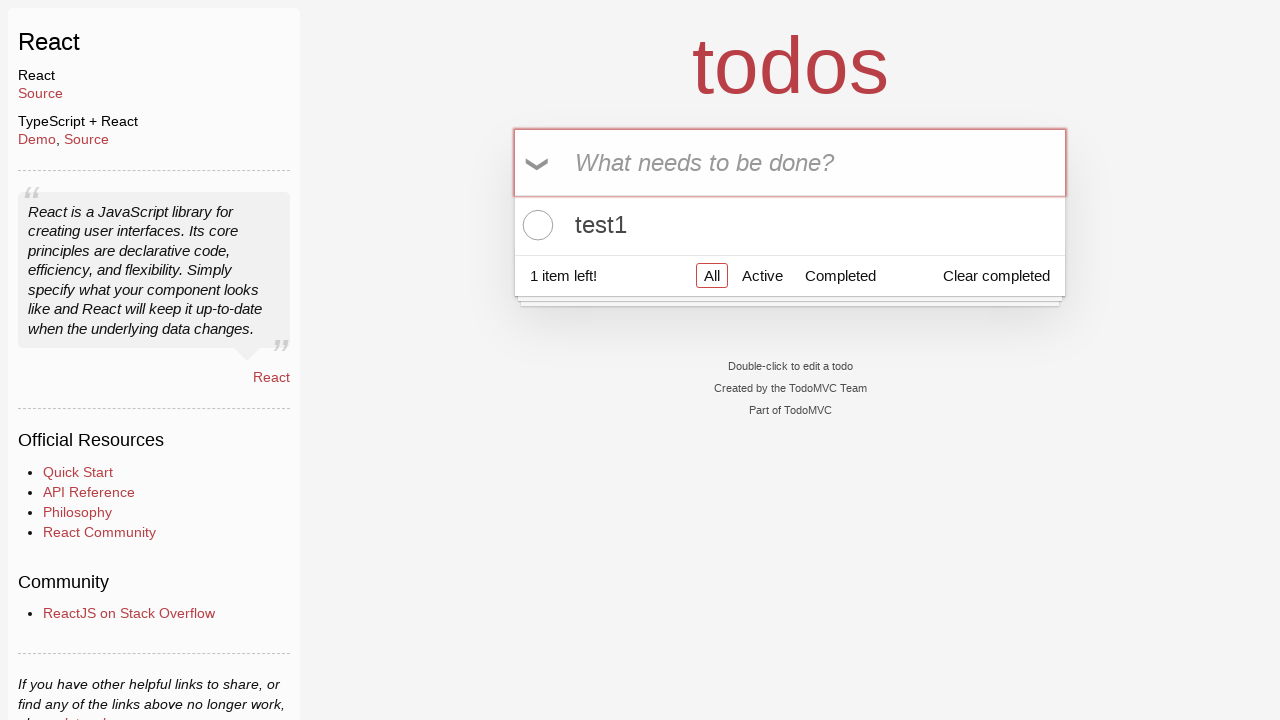

Filled new todo input with 'test2' on .new-todo
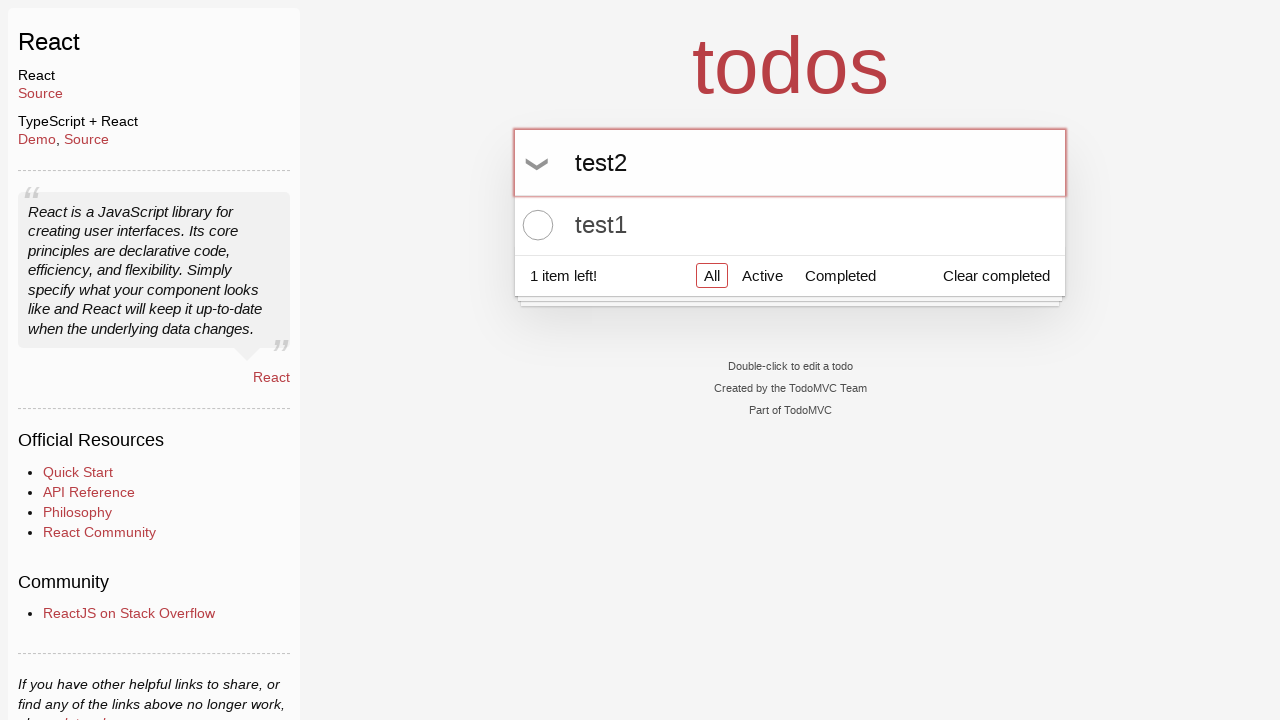

Pressed Enter to add test2 to the todo list on .new-todo
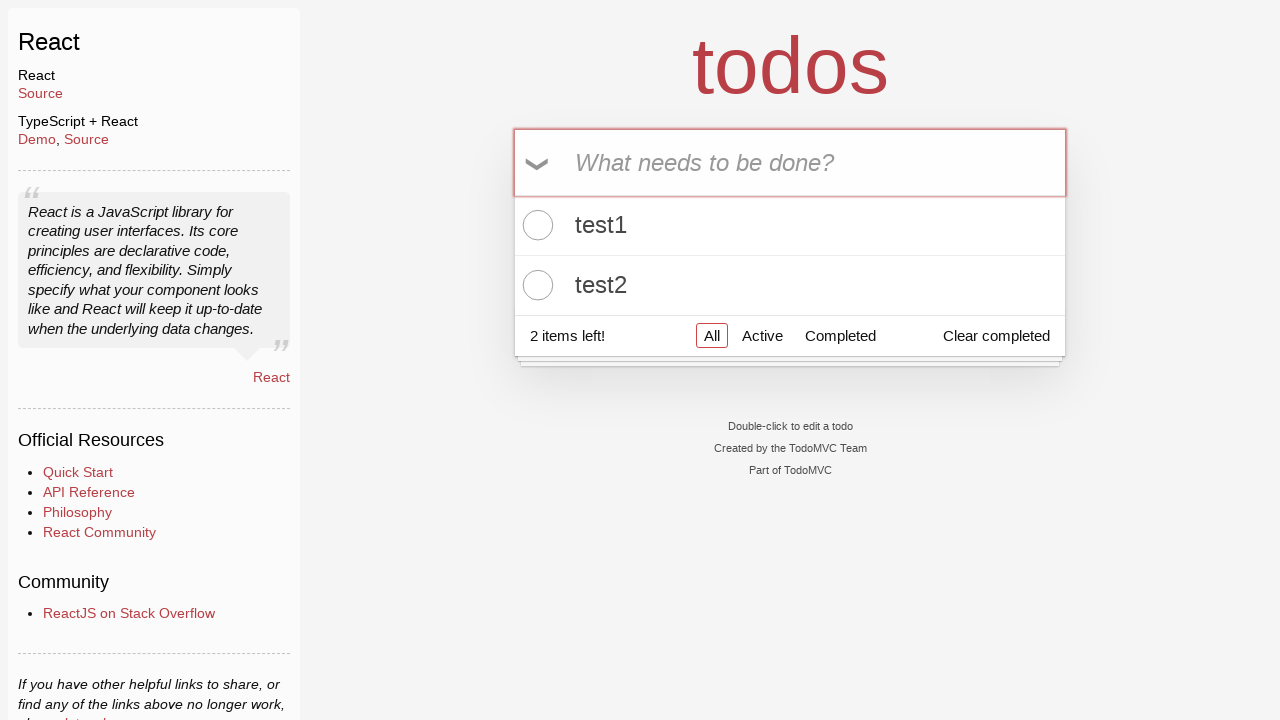

Located all todo checkboxes
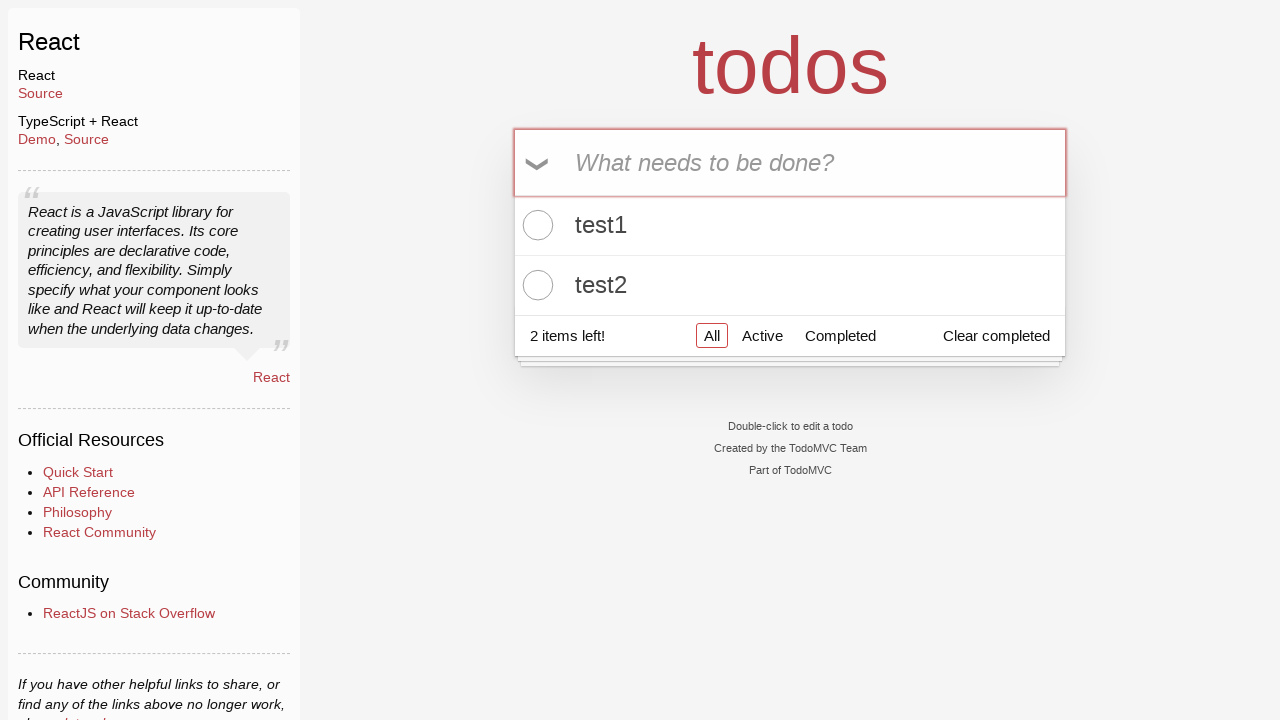

Clicked checkbox 1 to mark todo as complete at (535, 225) on .todo-list li .toggle >> nth=0
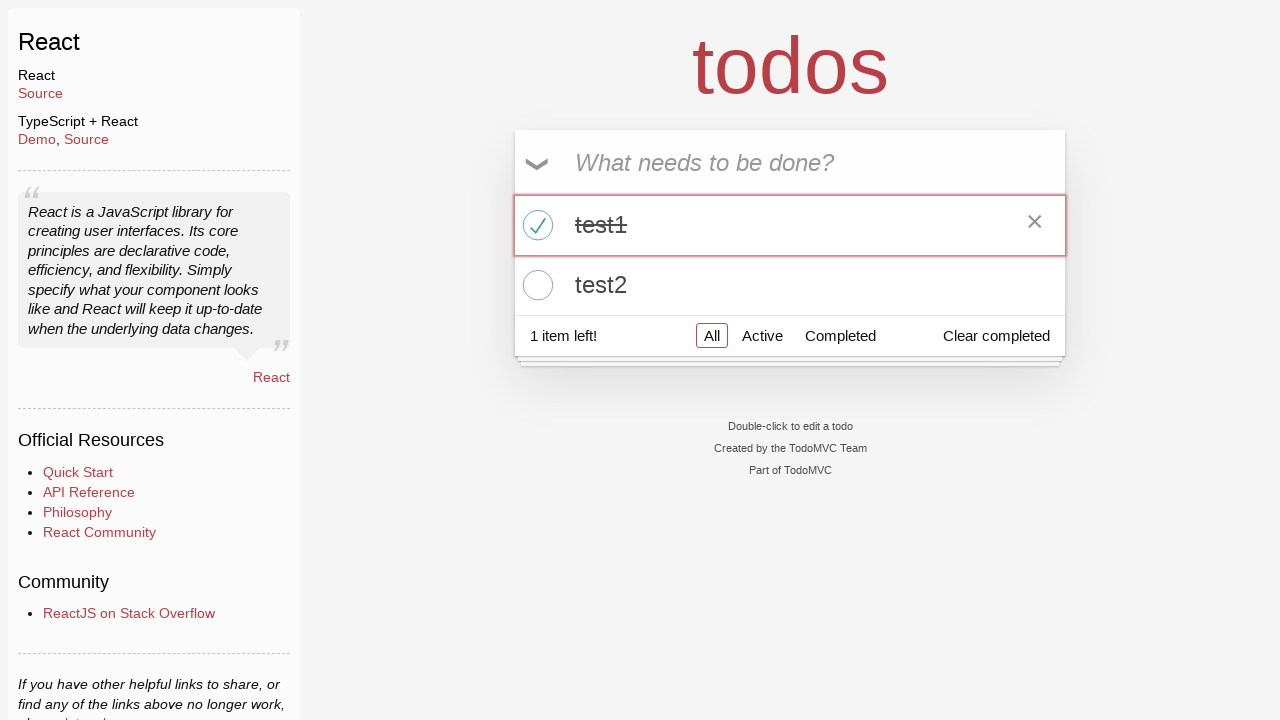

Clicked checkbox 2 to mark todo as complete at (535, 285) on .todo-list li .toggle >> nth=1
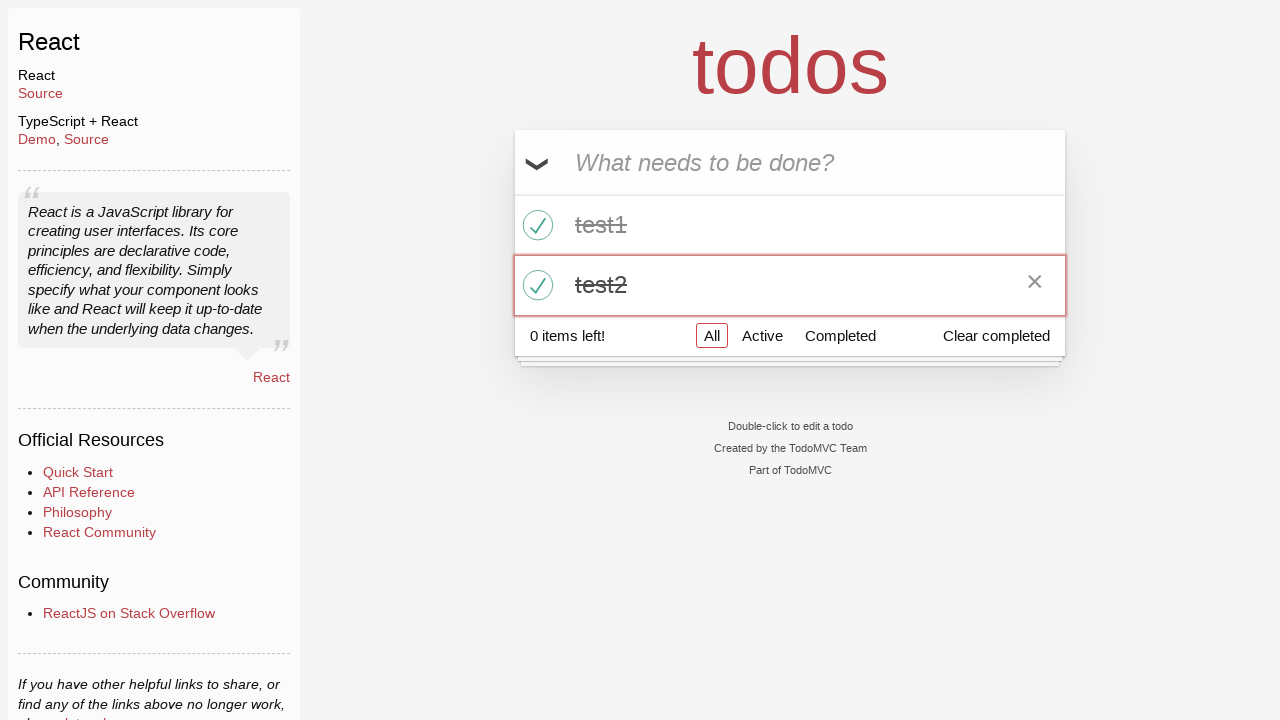

Filled new todo input with 'test3' on .new-todo
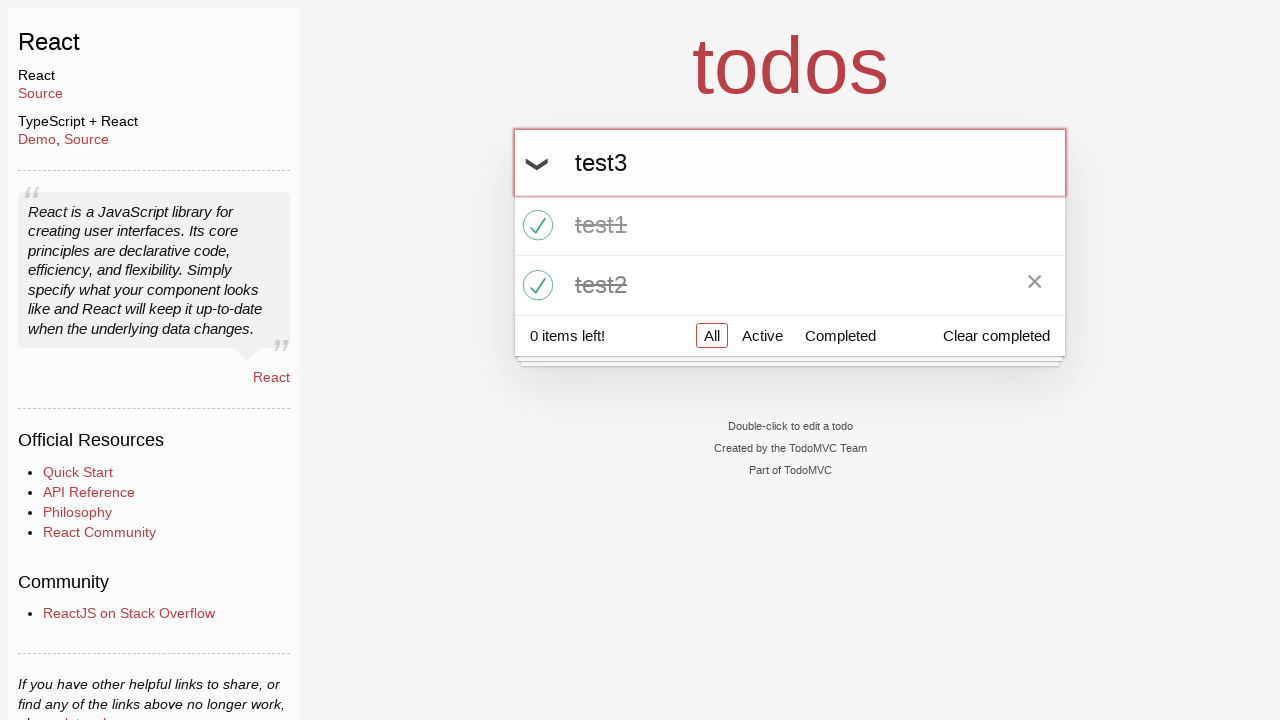

Pressed Enter to add test3 to the todo list on .new-todo
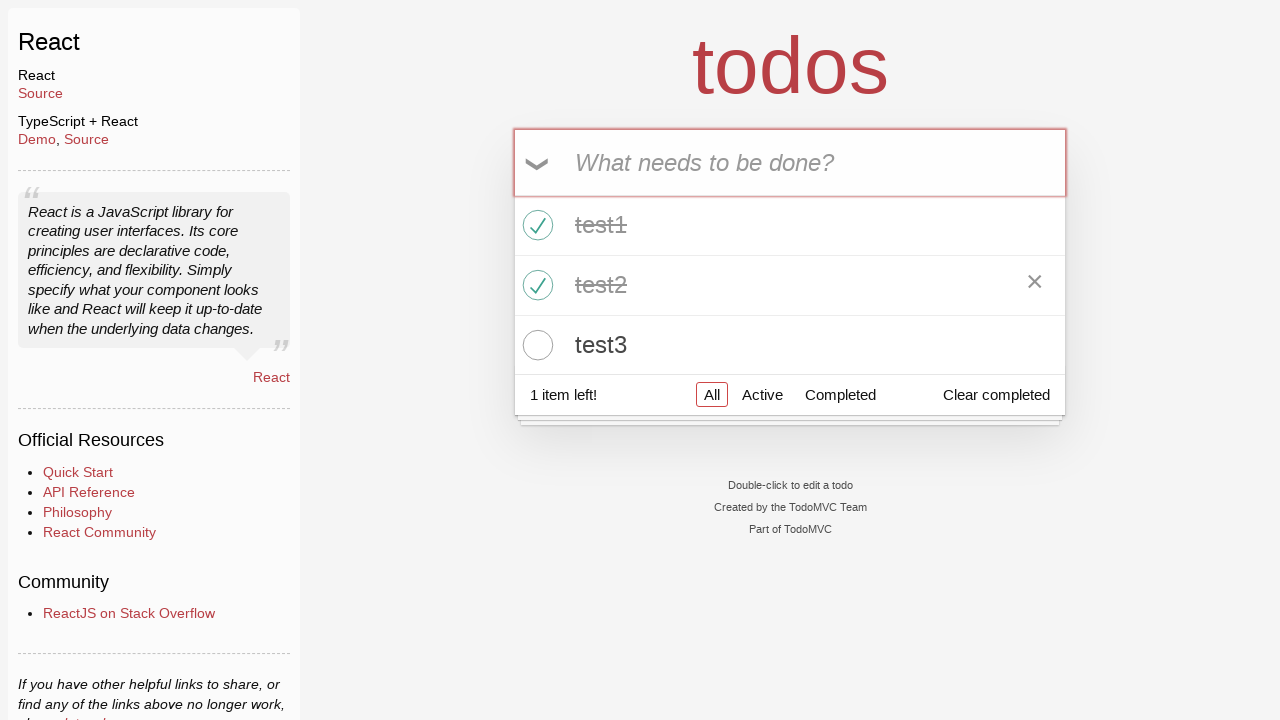

Filled new todo input with 'test4' on .new-todo
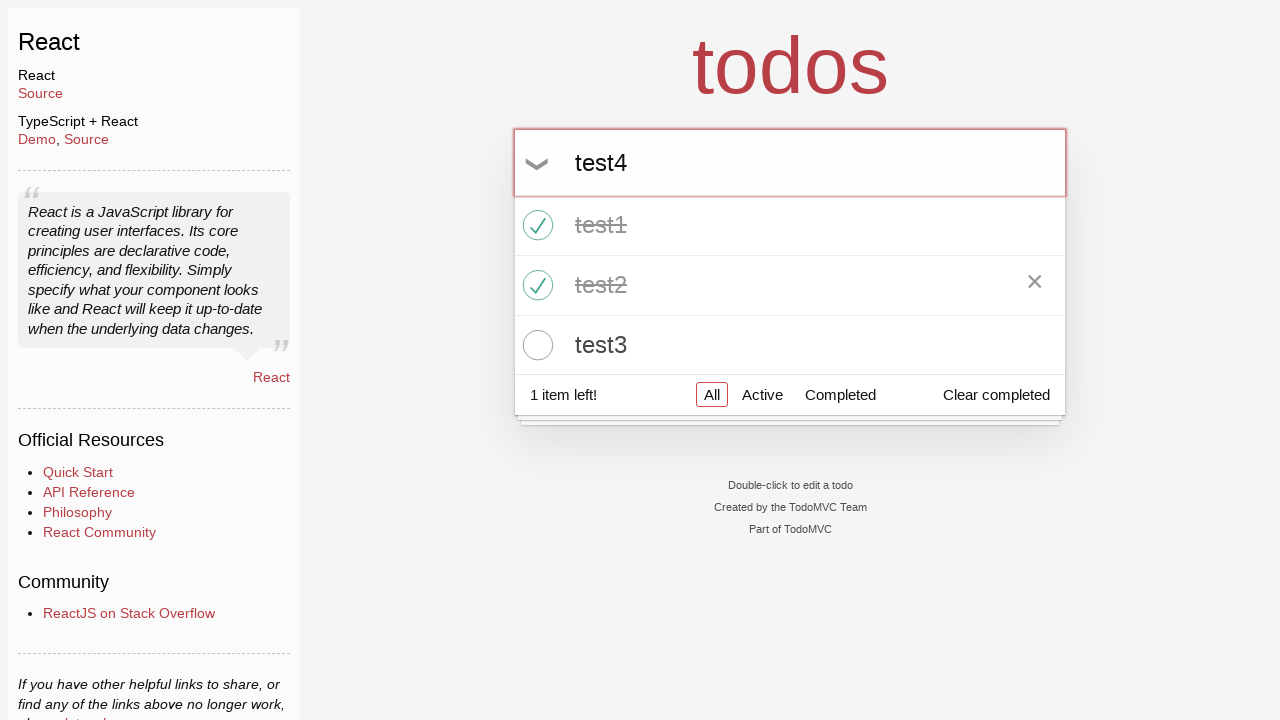

Pressed Enter to add test4 to the todo list on .new-todo
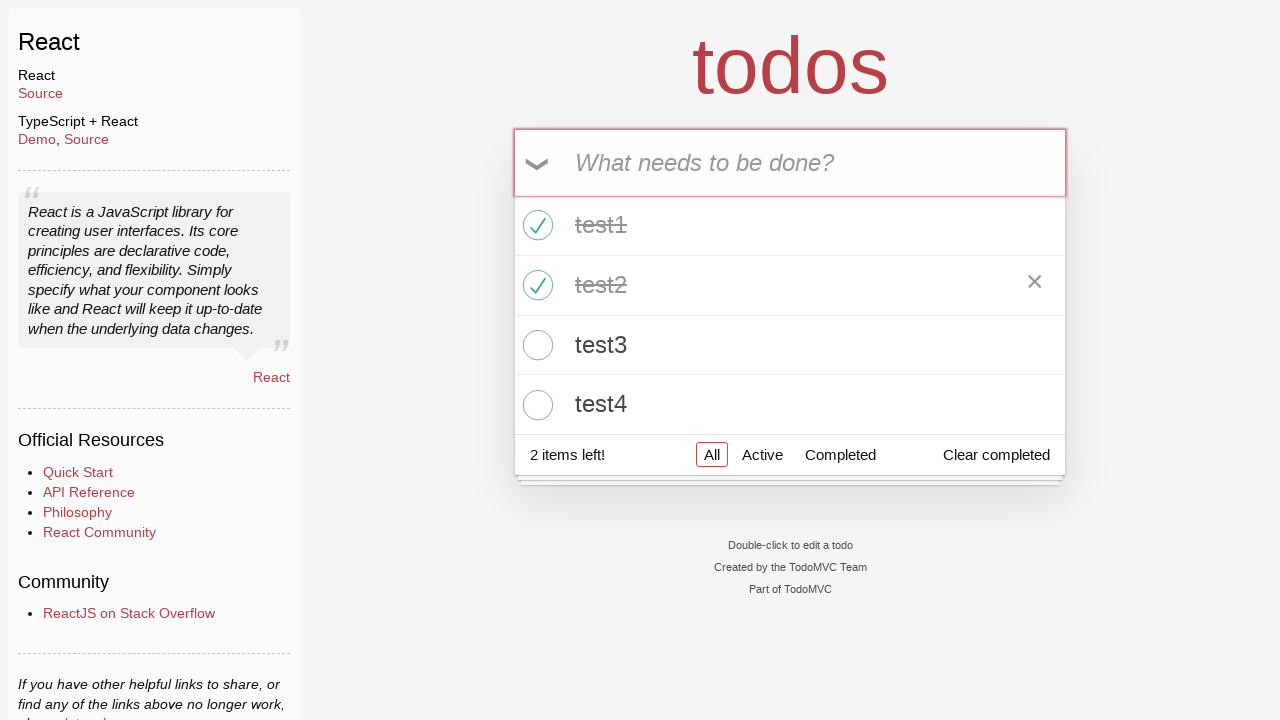

Clicked Active filter to show only incomplete todos at (762, 455) on text=Active
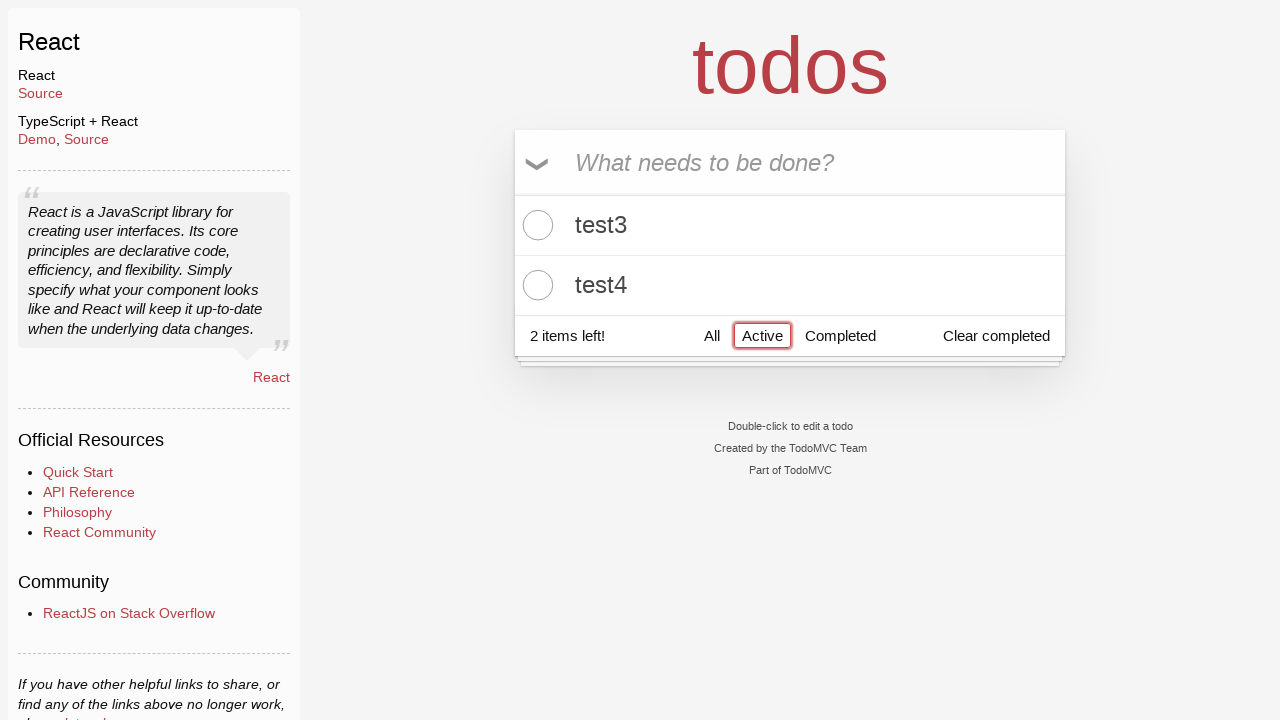

Verified Active filter shows exactly 2 incomplete items
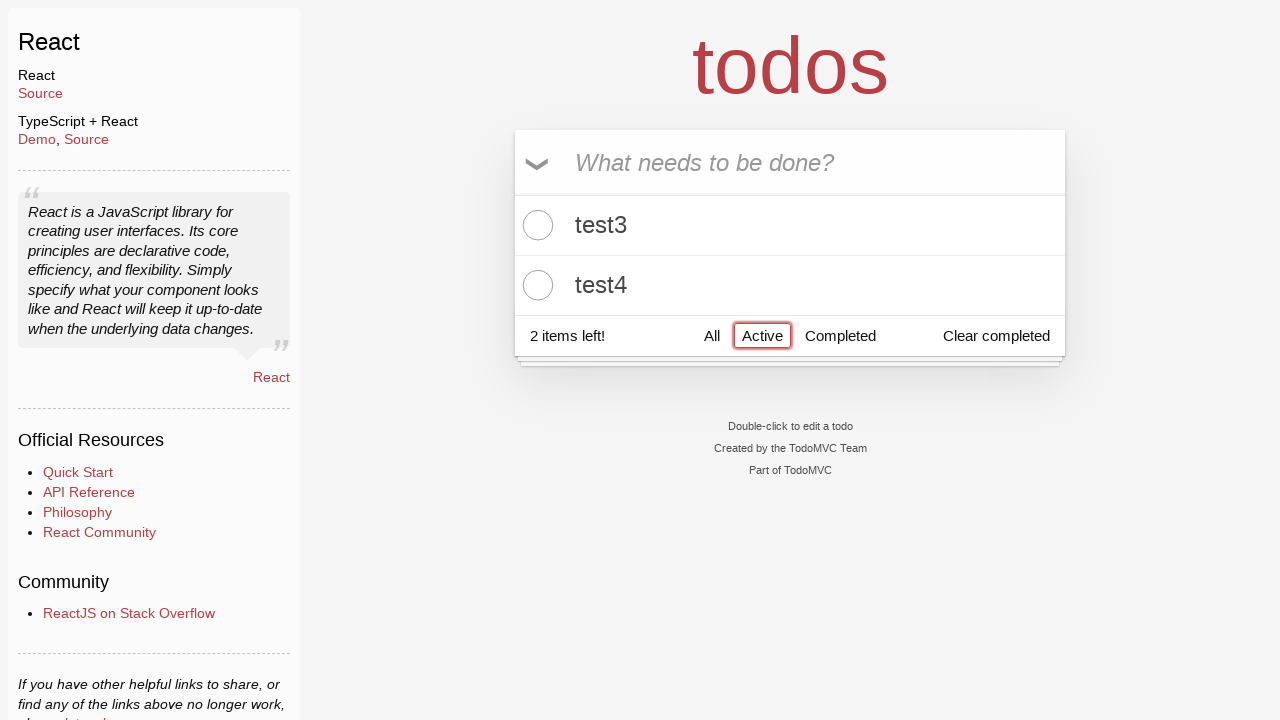

Located all active todo item labels
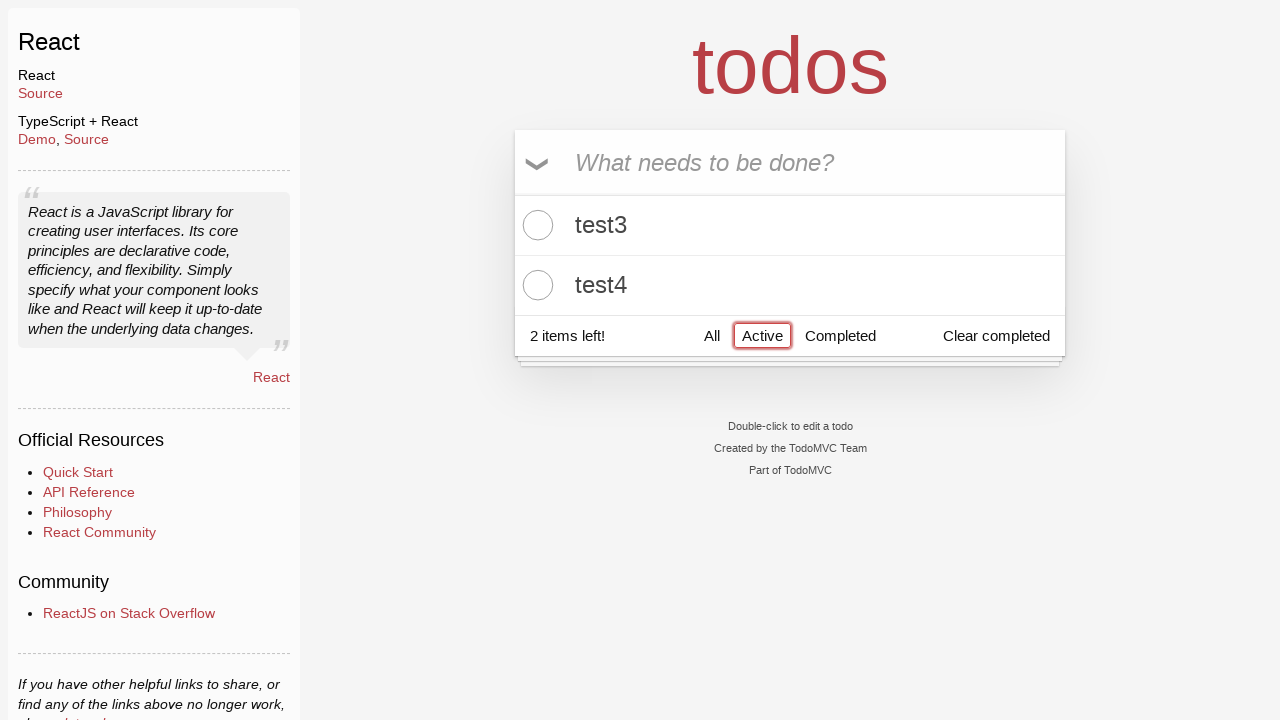

Verified first active item is 'test3'
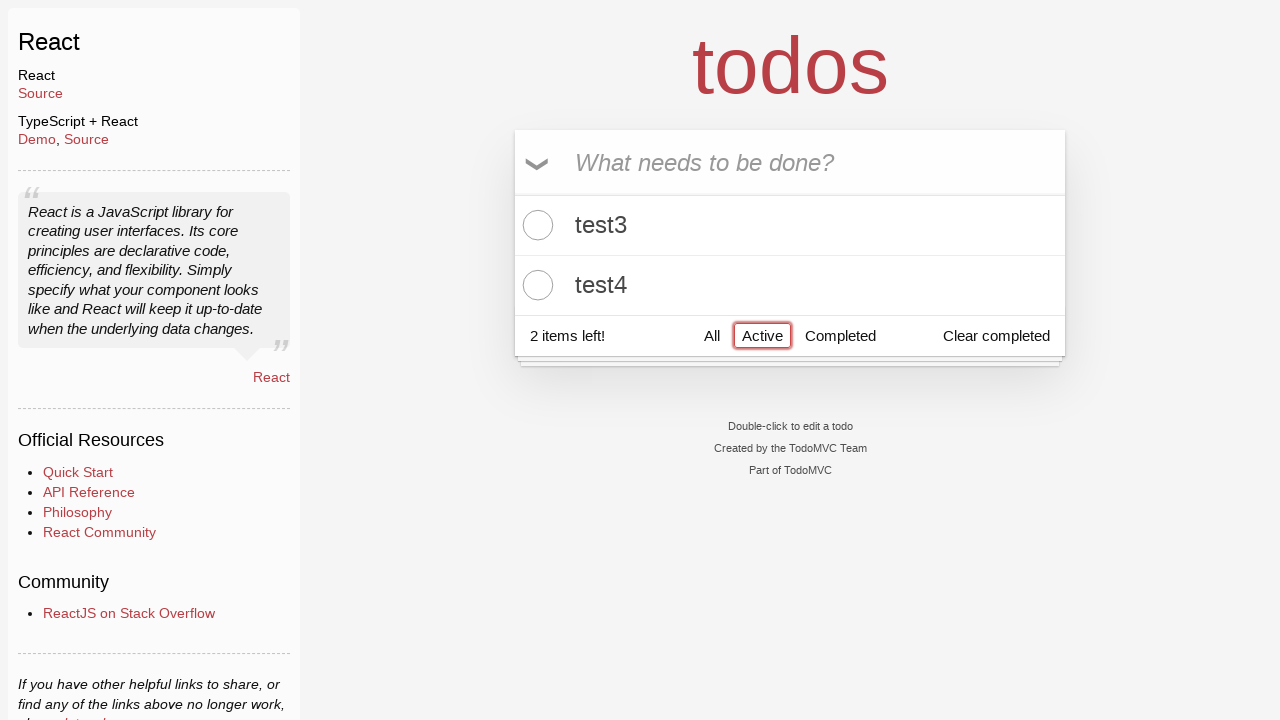

Verified second active item is 'test4'
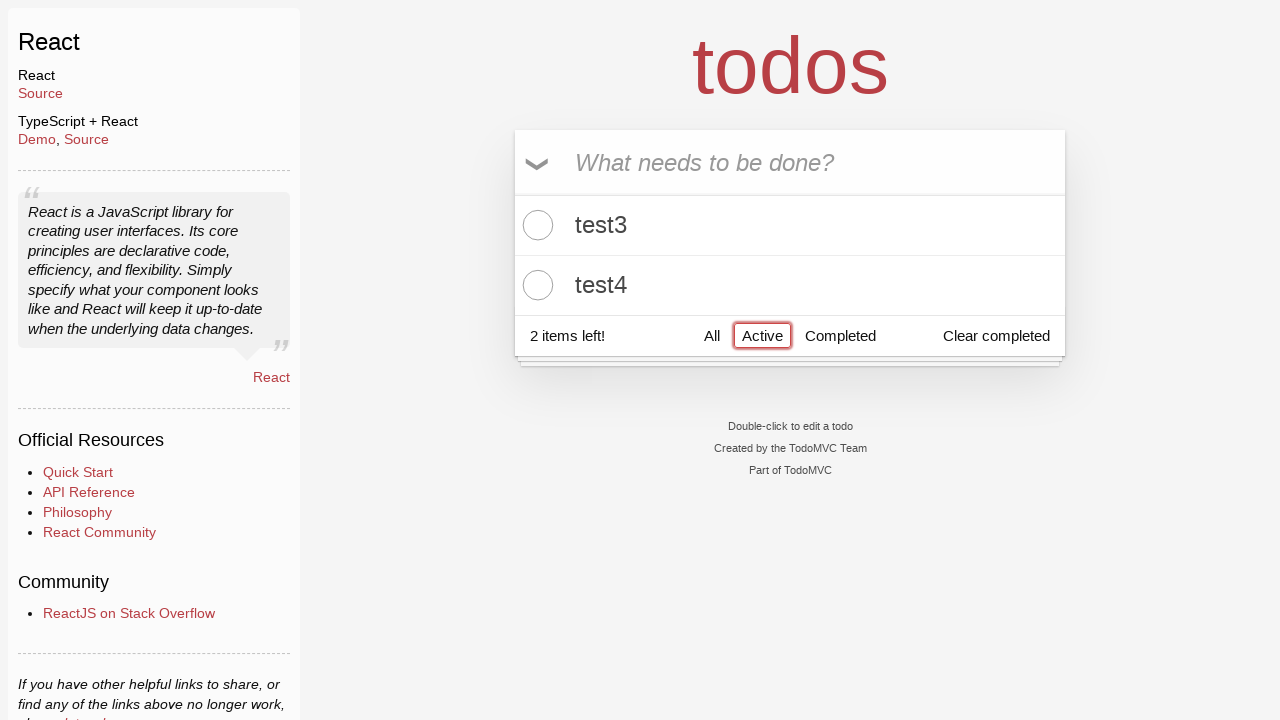

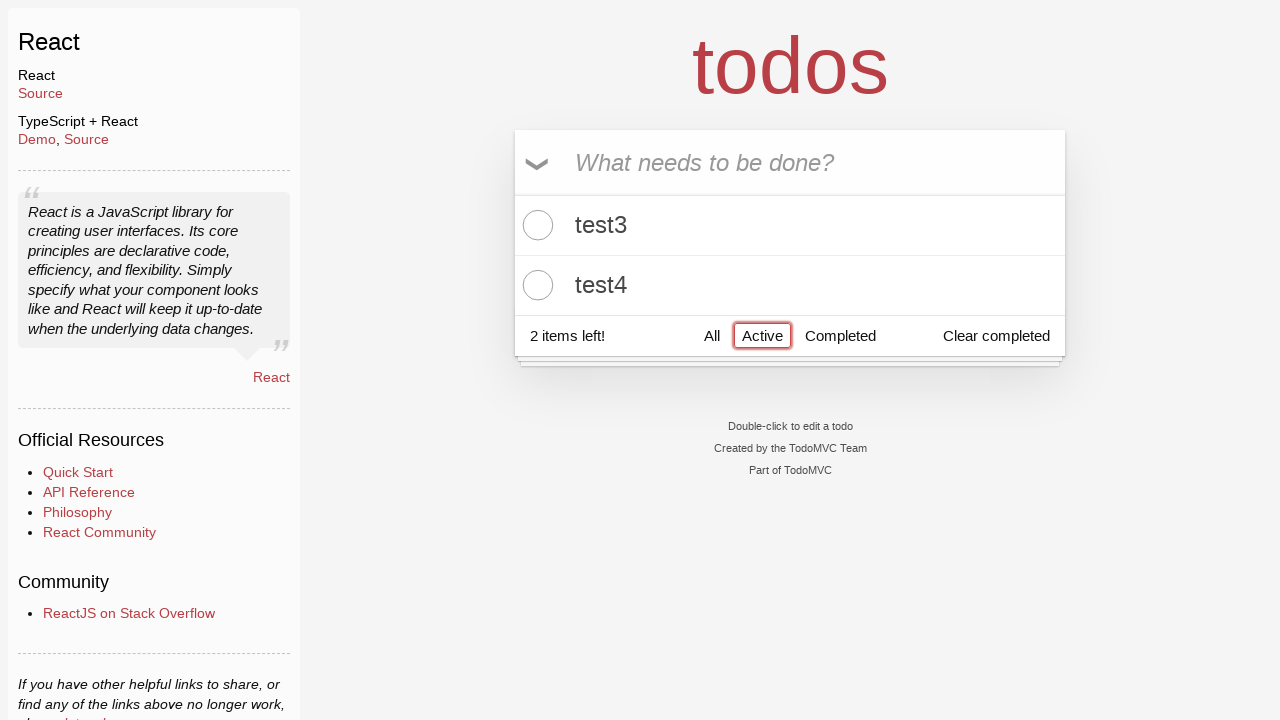